Tests Programiz website search functionality by entering a search query for Python string methods and submitting the search

Starting URL: https://www.programiz.com/

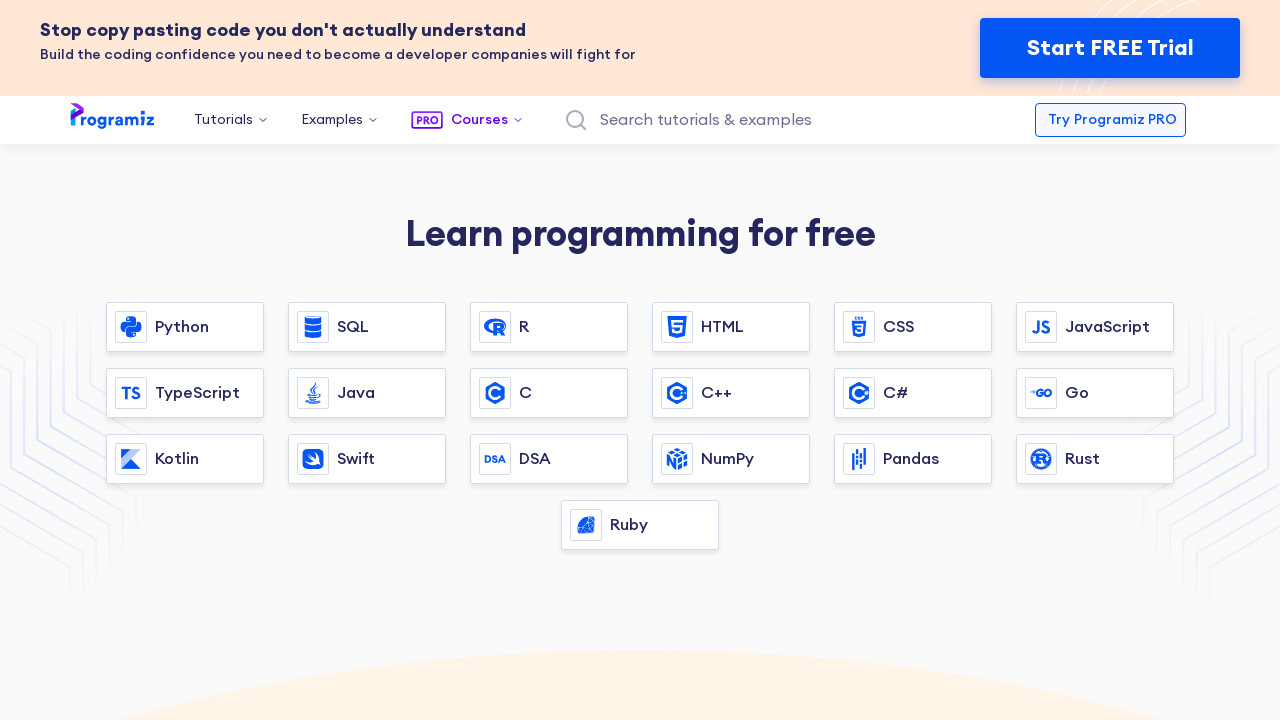

Filled search field with 'Python string methods' on //input[@id='edit-keys-2']
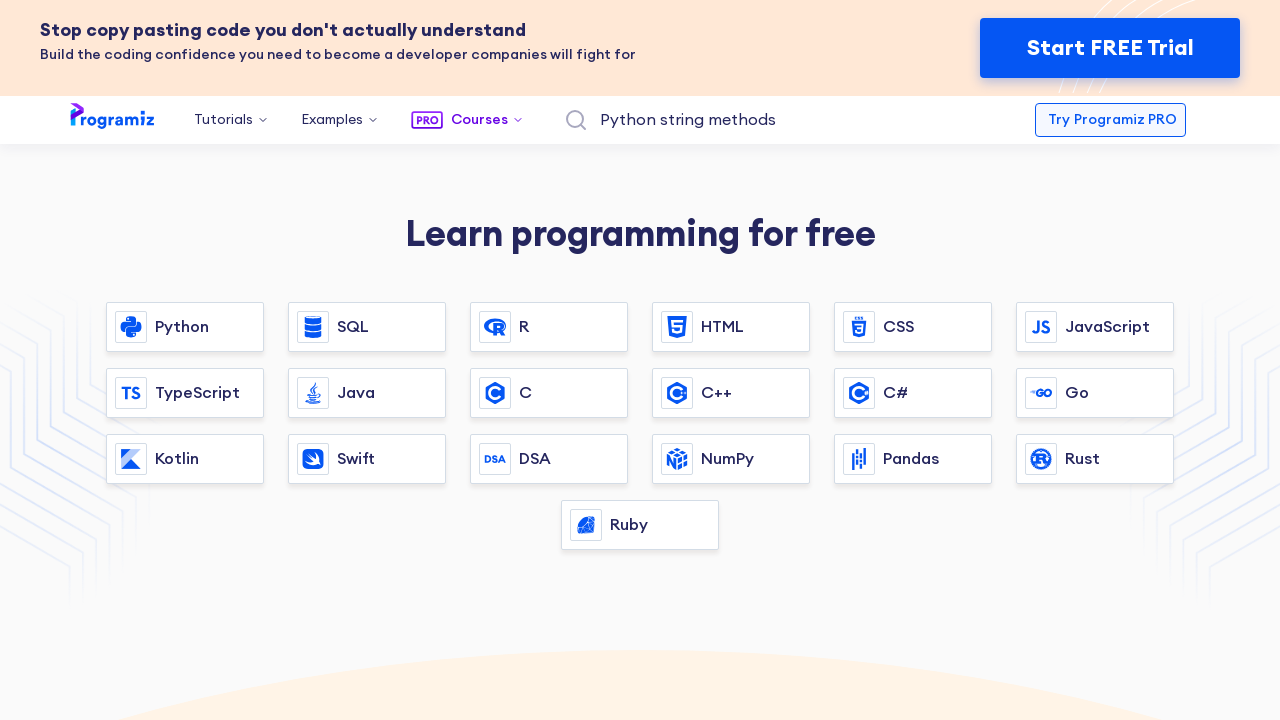

Pressed Enter to submit search query on //input[@id='edit-keys-2']
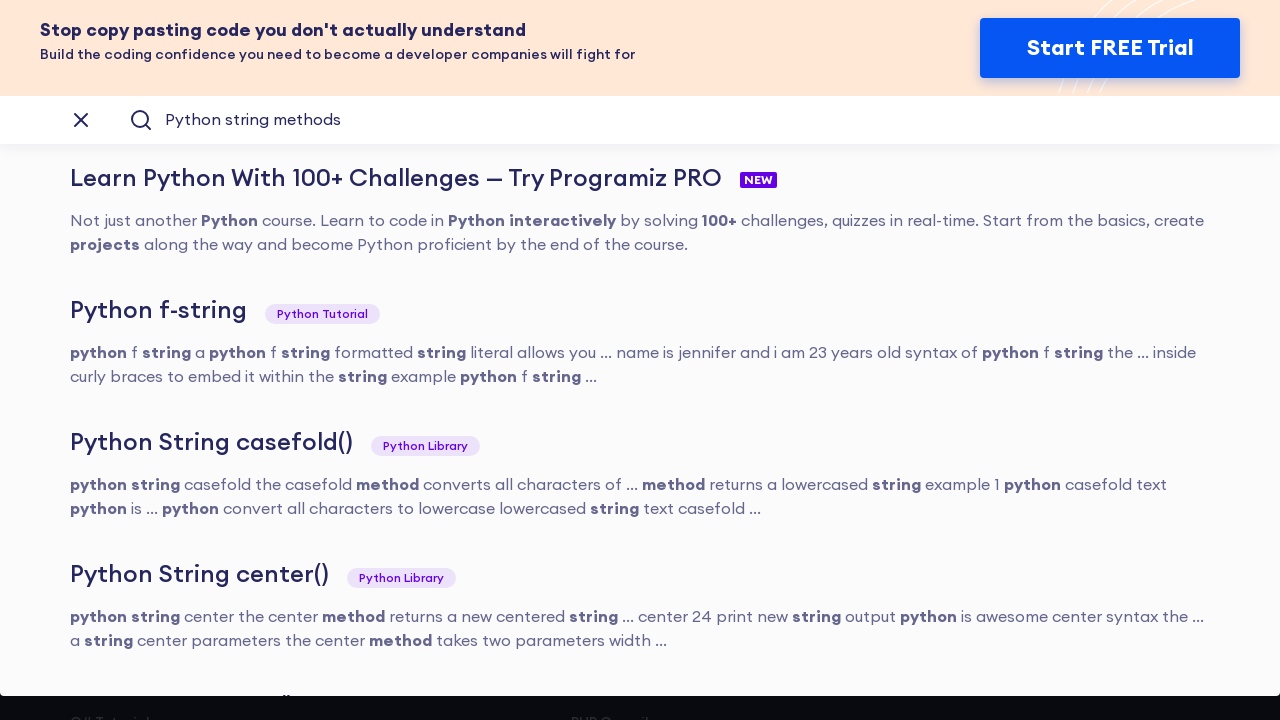

Search results page loaded
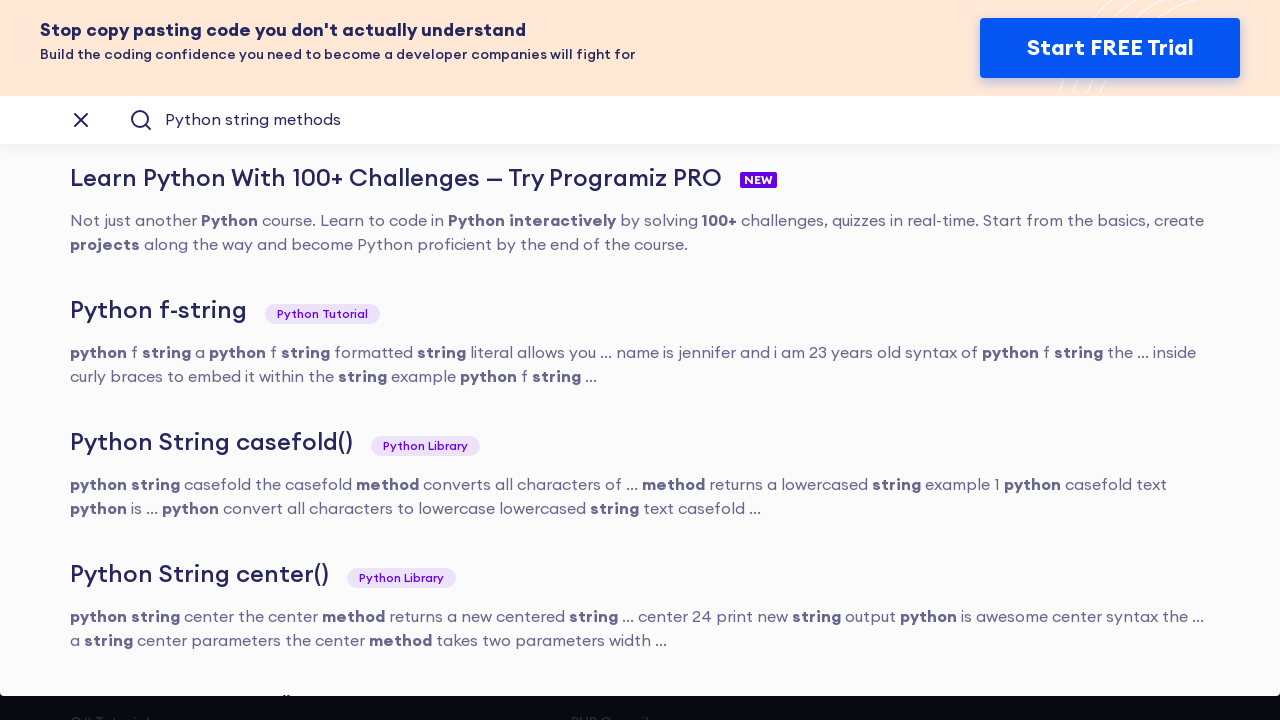

Verified that search returned results (no 'No results found' message)
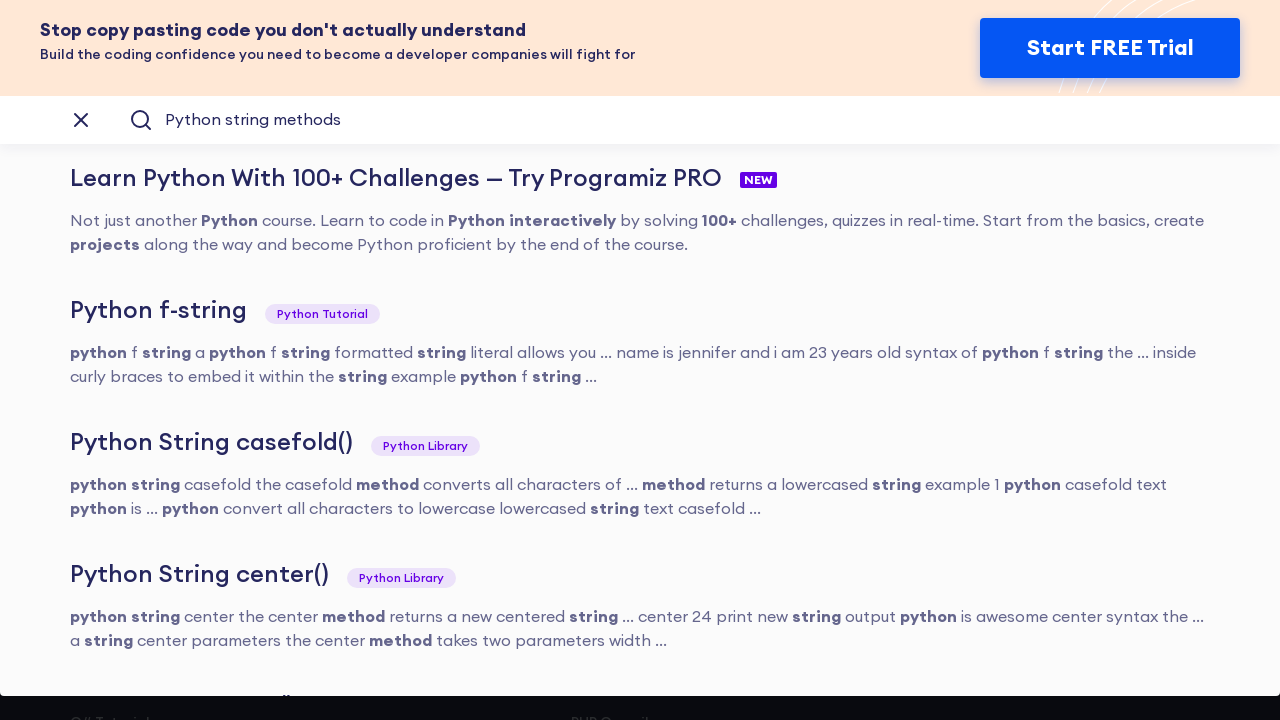

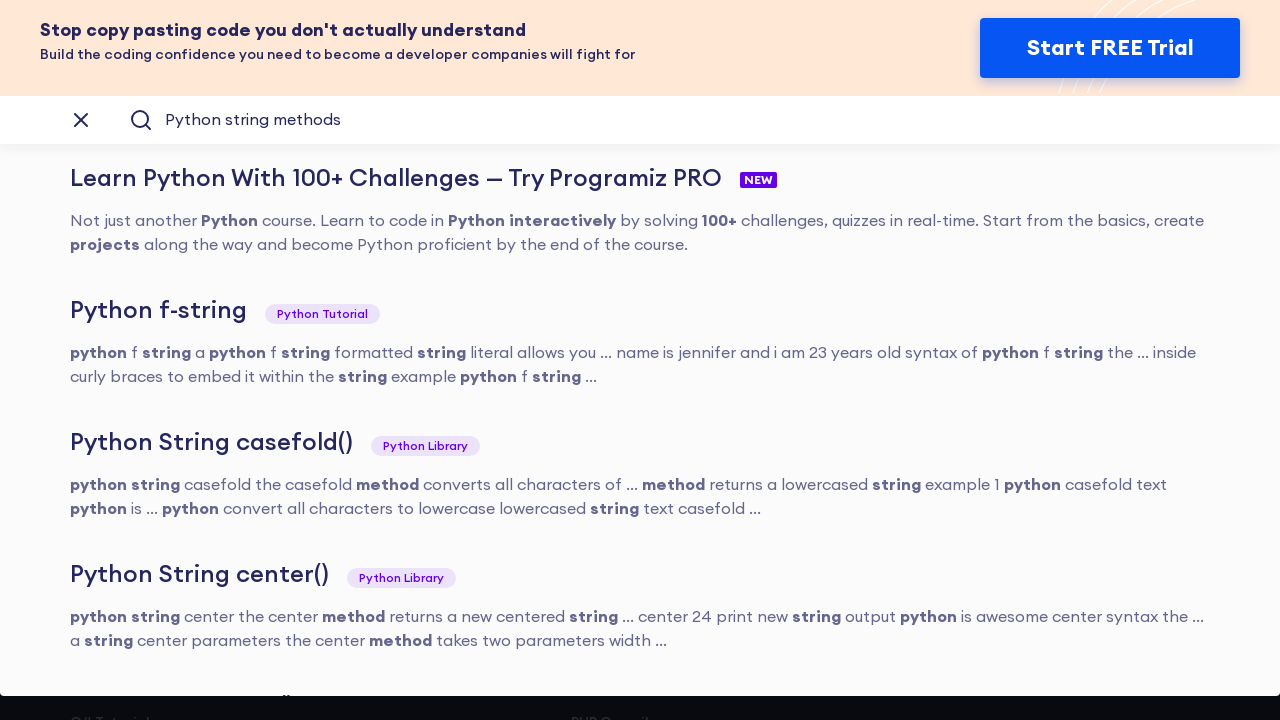